Tests multi-select dropdown functionality by selecting multiple options using different selection methods in an iframe

Starting URL: https://www.w3schools.com/tags/tryit.asp?filename=tryhtml_select_multiple

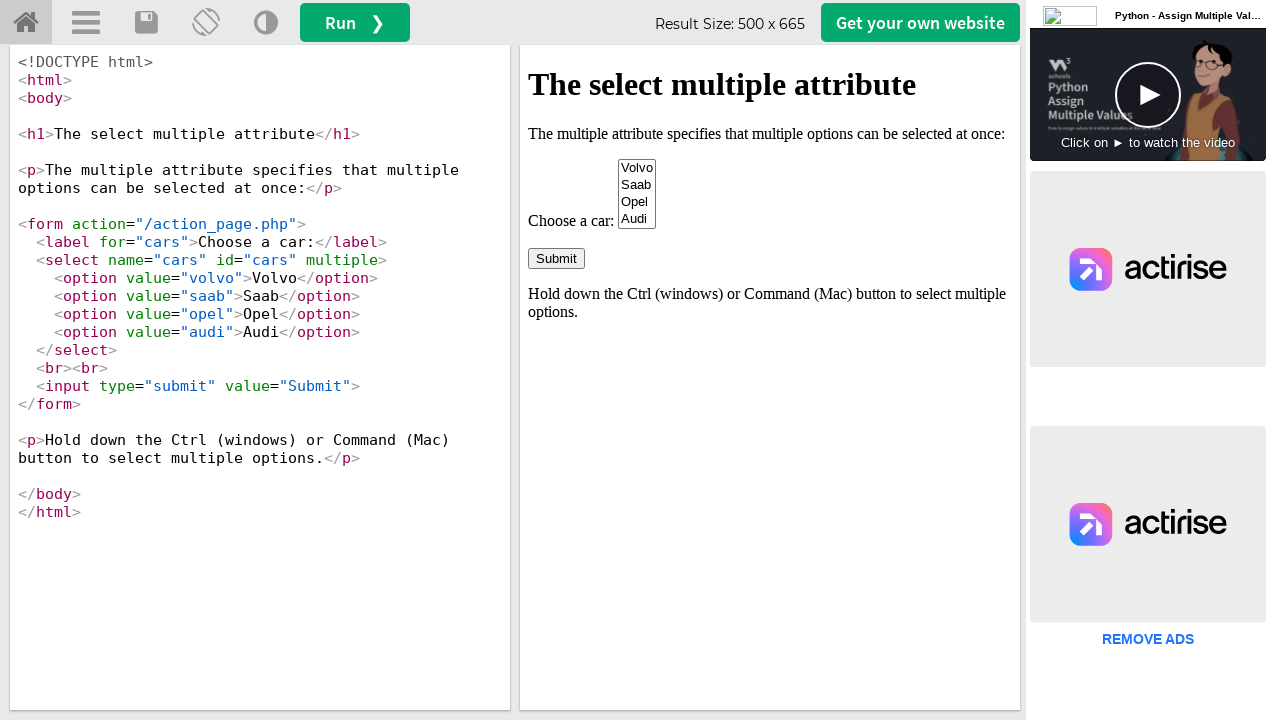

Located iframe with ID 'iframeResult'
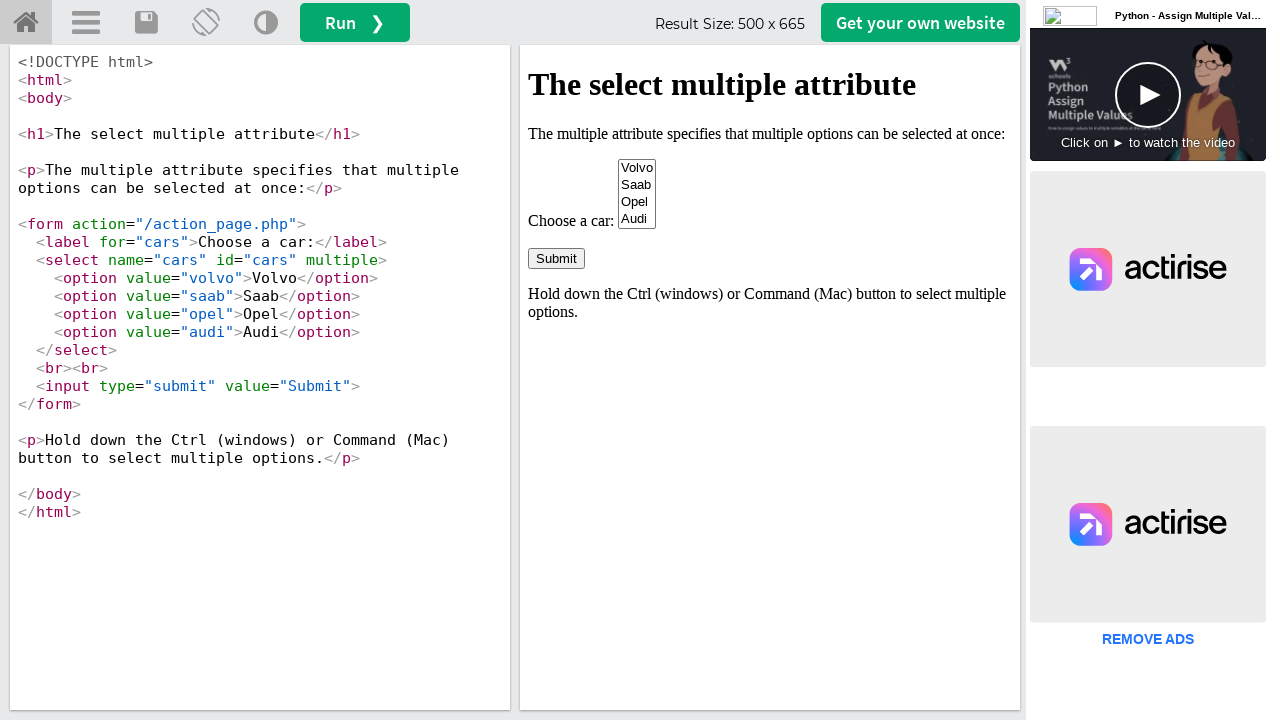

Located multi-select dropdown element with ID 'cars'
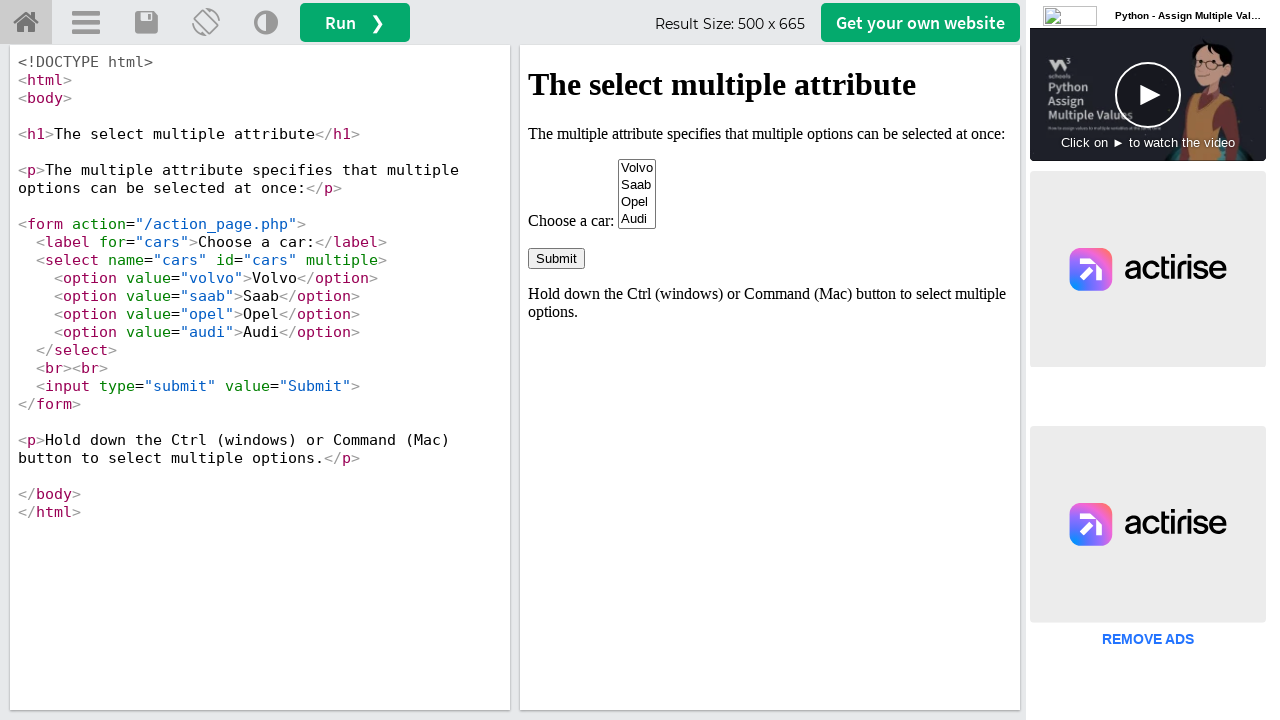

Selected first option (Volvo) by index on #iframeResult >> internal:control=enter-frame >> #cars
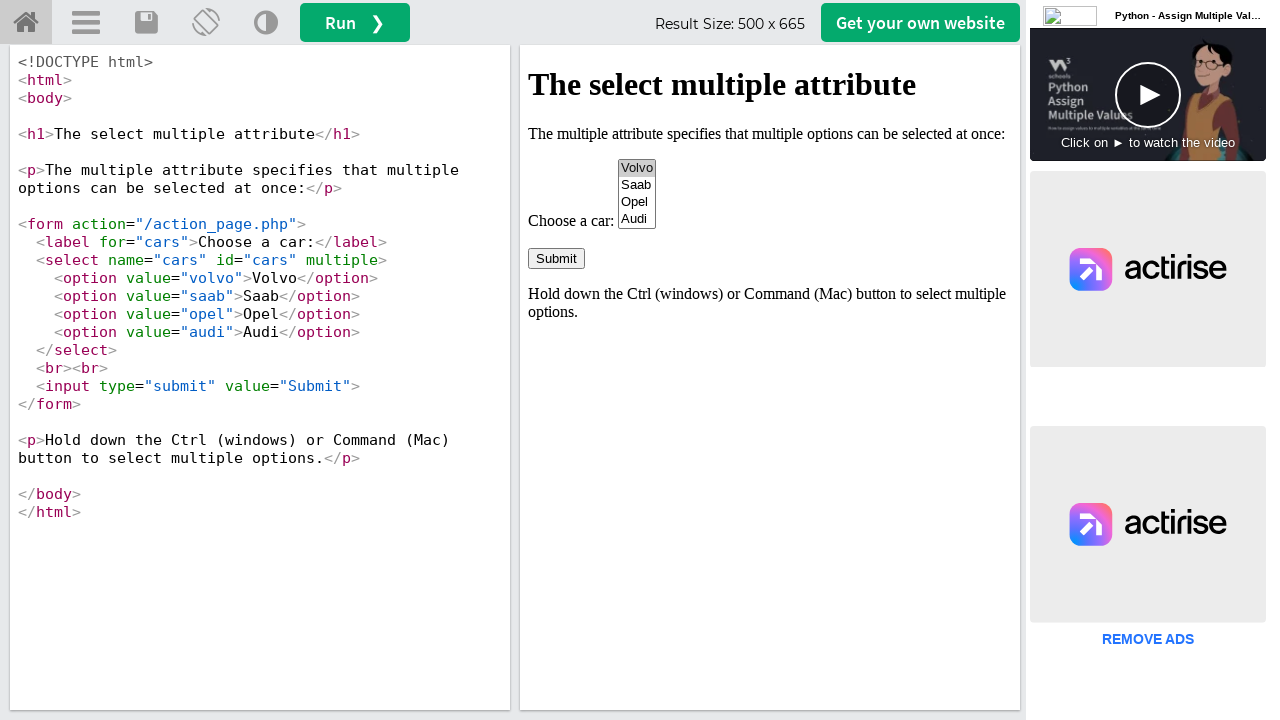

Selected Saab option by value on #iframeResult >> internal:control=enter-frame >> #cars
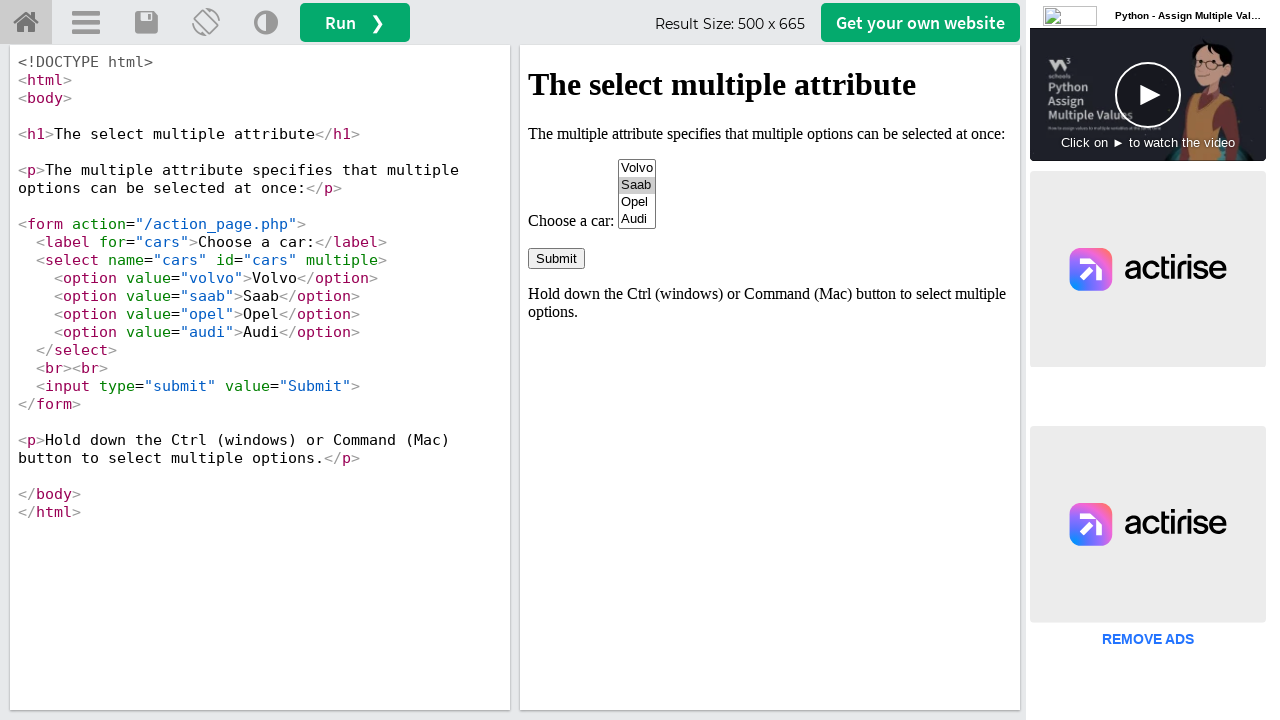

Selected Audi option by visible text on #iframeResult >> internal:control=enter-frame >> #cars
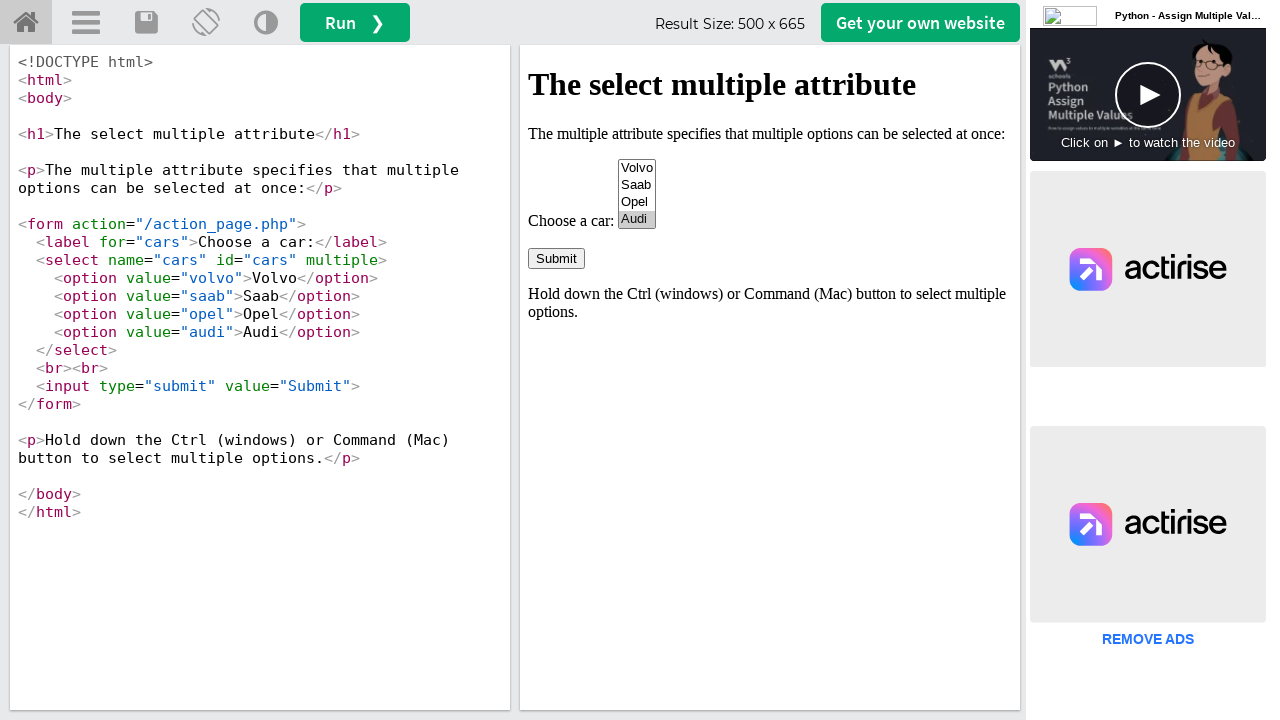

Located all option elements in the dropdown
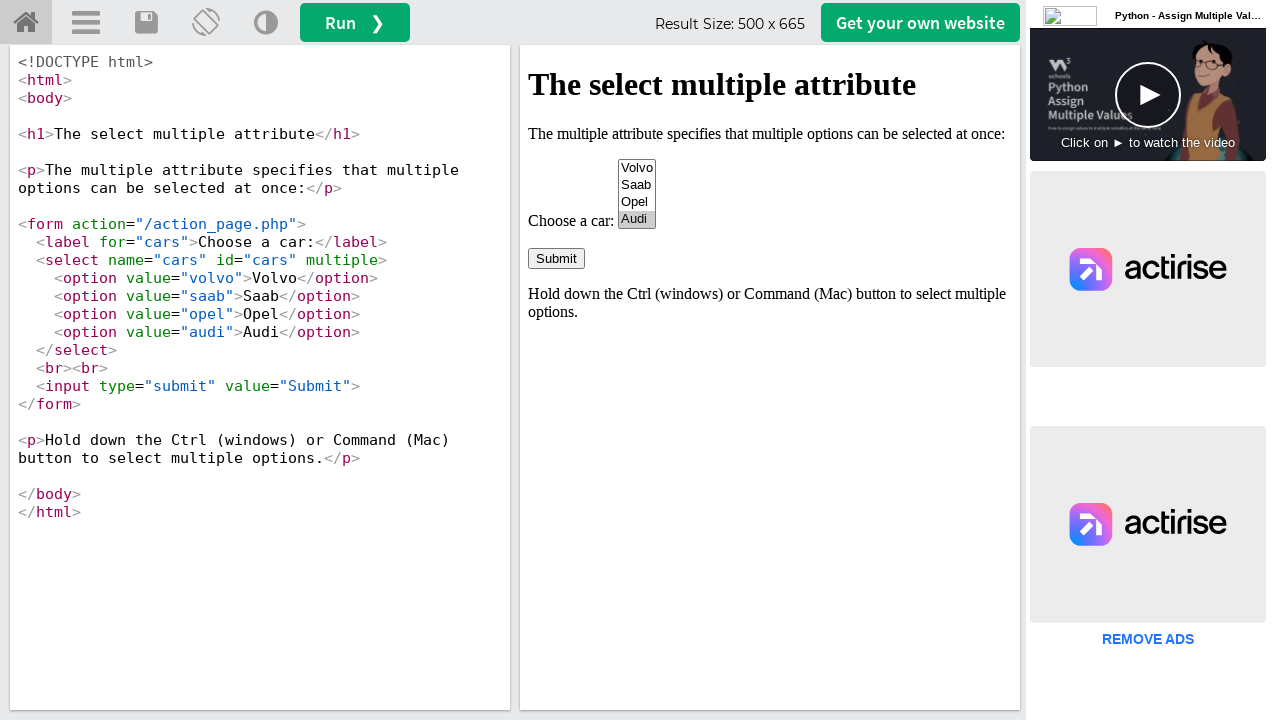

Counted 4 options in the dropdown
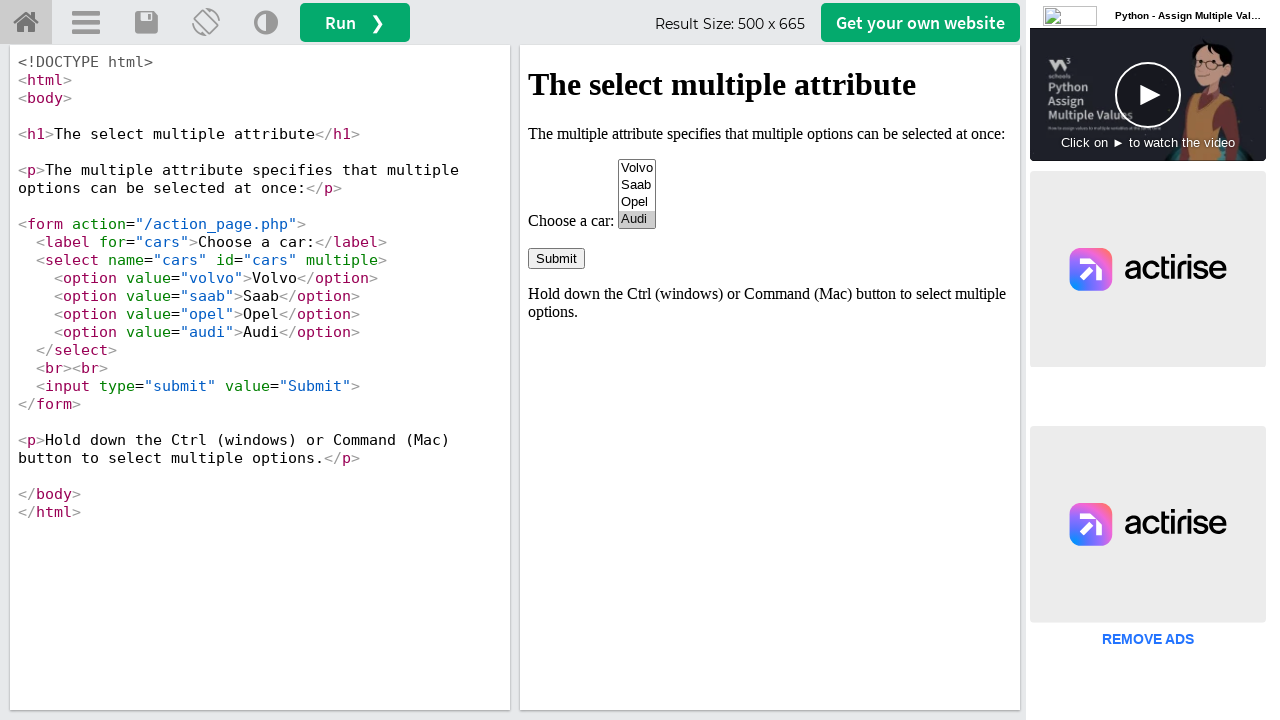

Verified option 'Volvo' is attached to the DOM
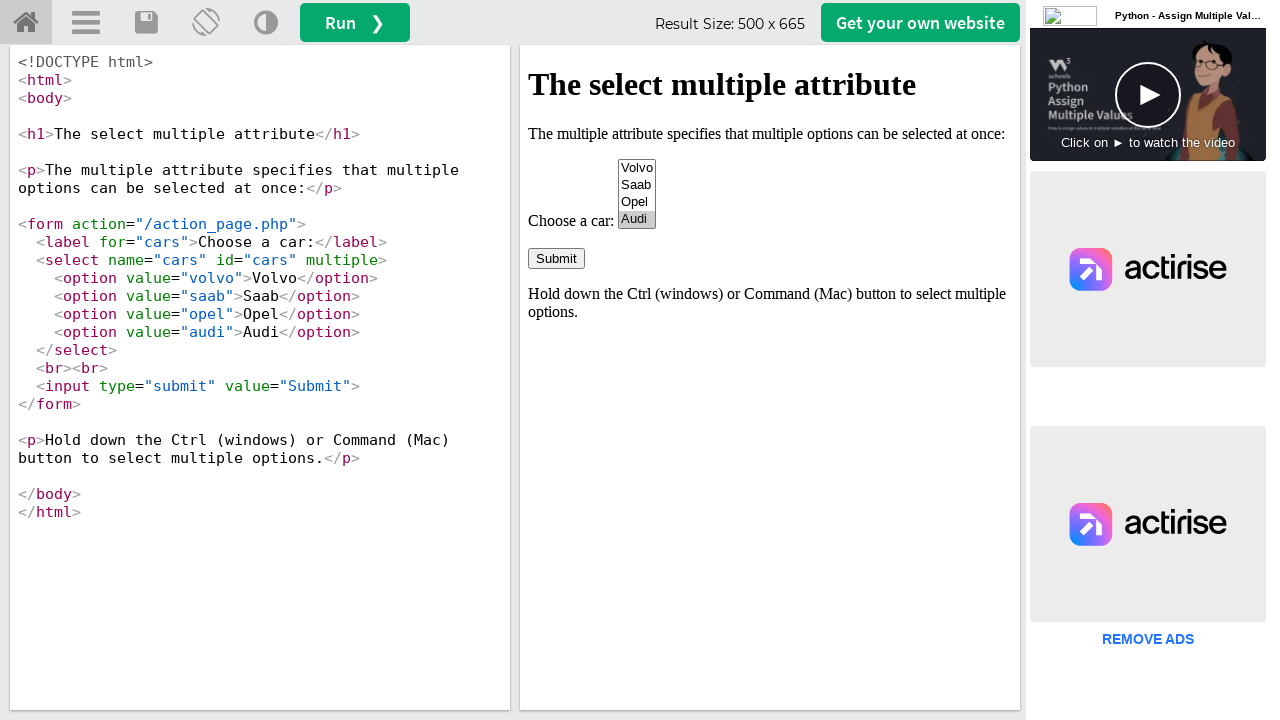

Verified option 'Saab' is attached to the DOM
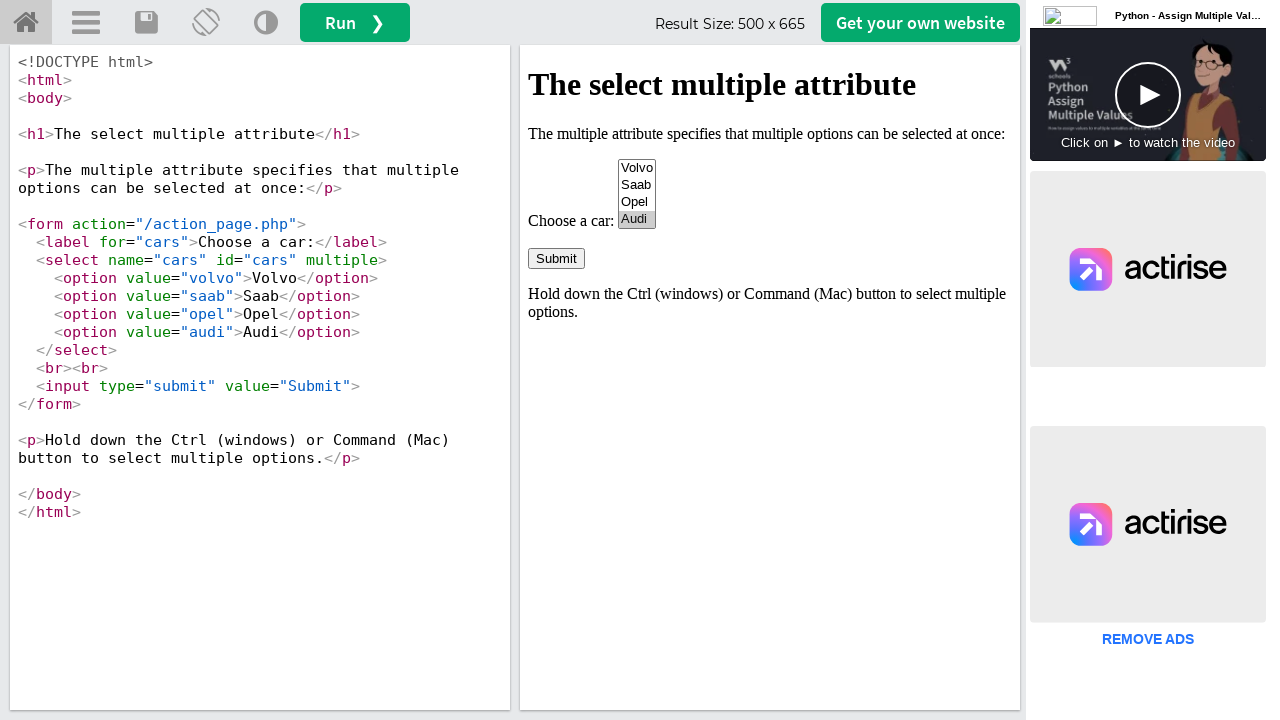

Verified option 'Opel' is attached to the DOM
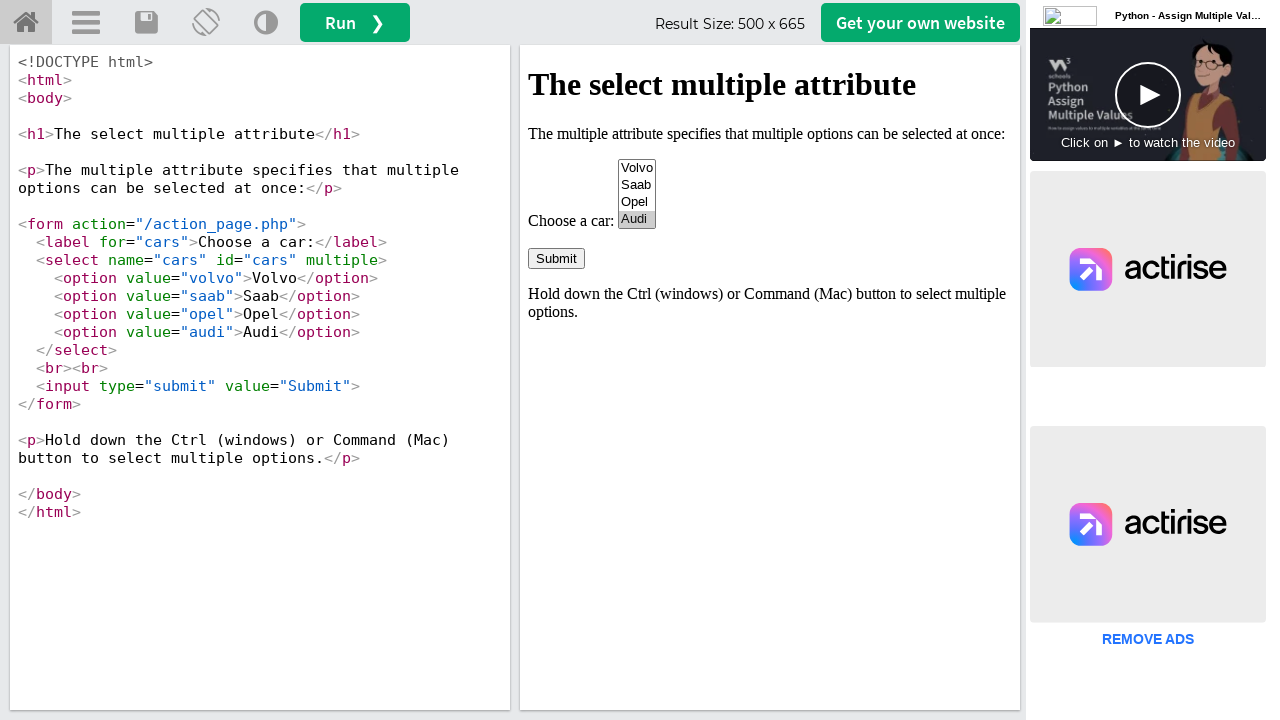

Verified option 'Audi' is attached to the DOM
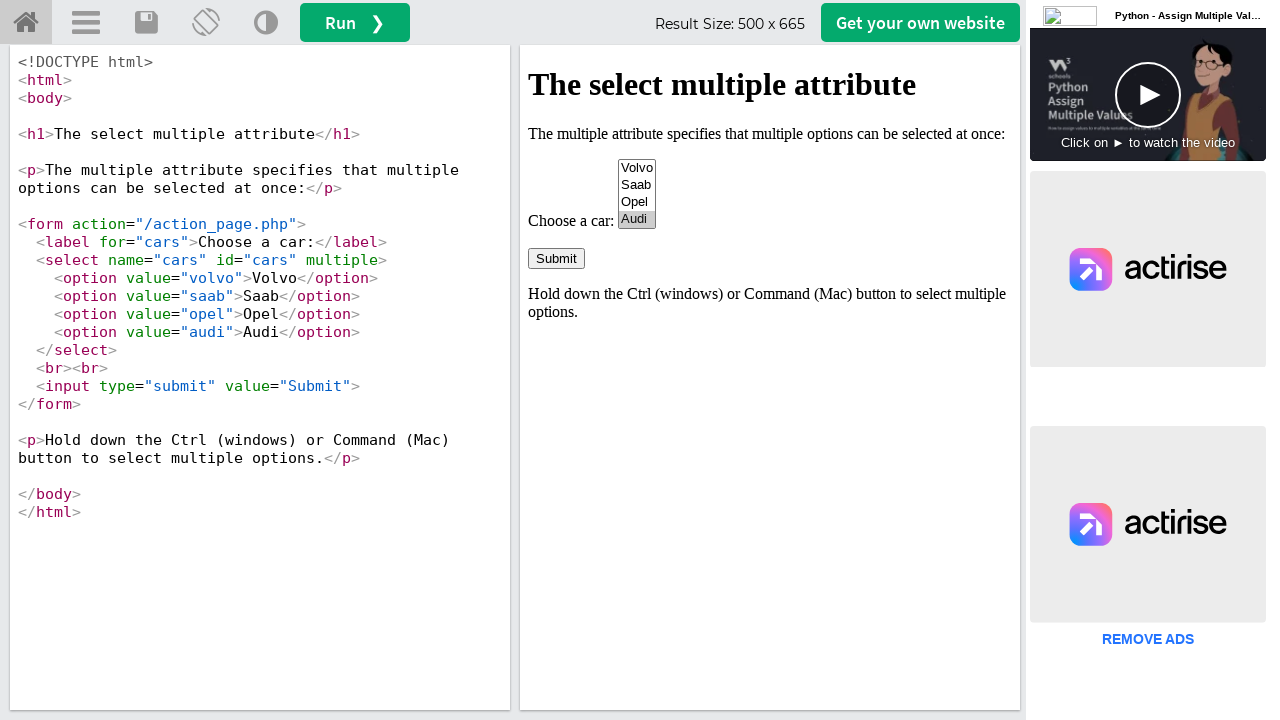

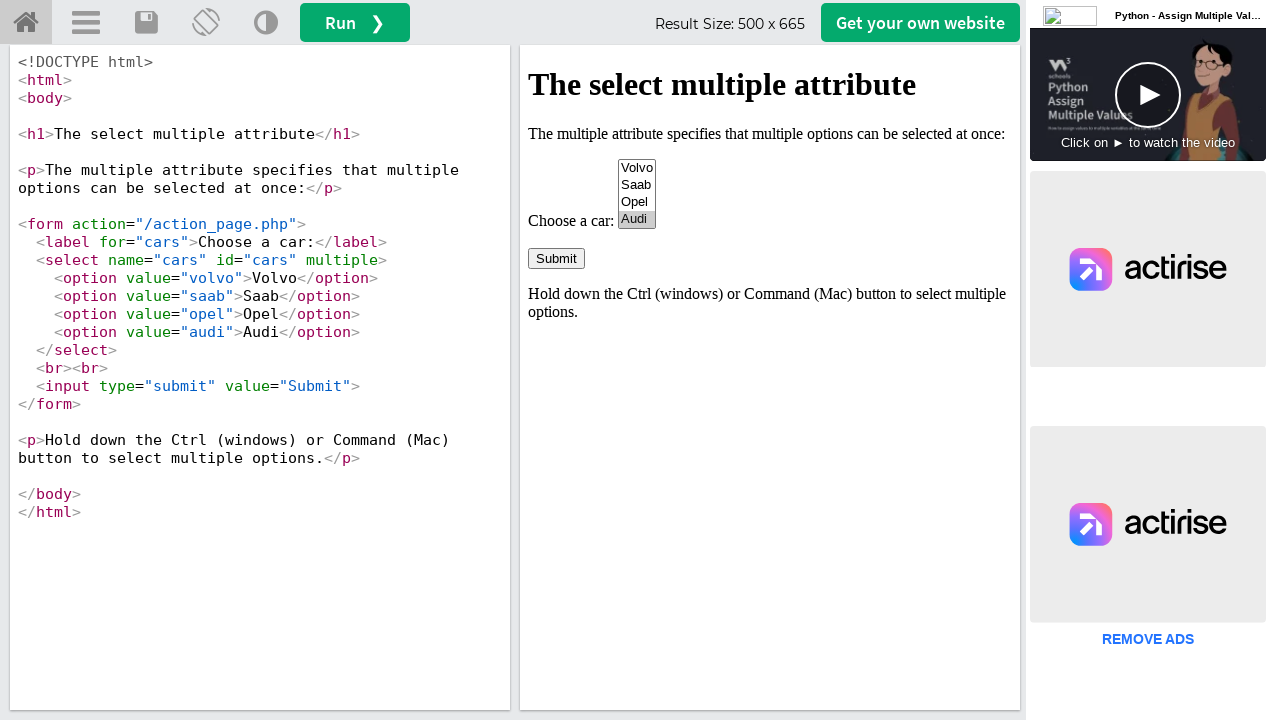